Tests hover functionality by hovering over different demo elements and clicking on practice links that appear on hover

Starting URL: https://grotechminds.com/hoverover/

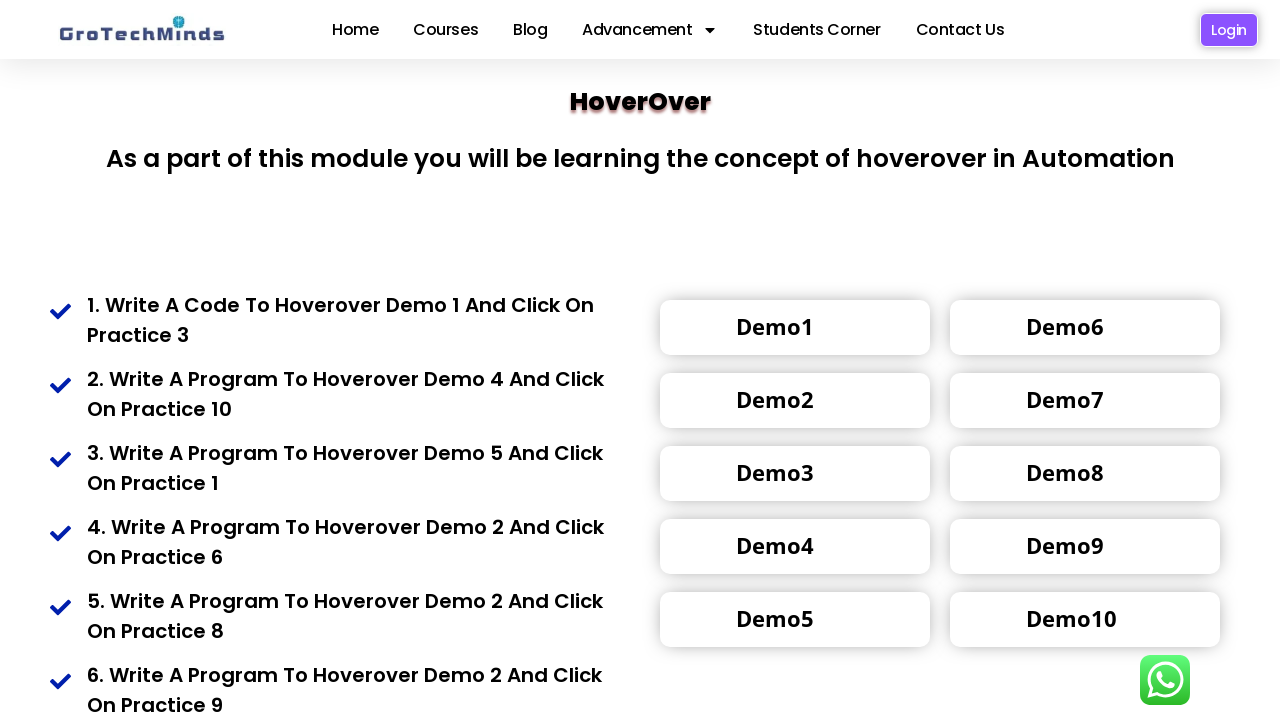

Hovered over Demo 1 element at (795, 328) on xpath=//*[@id='main']/div/div[2]/div/div[2]/div[1]/div[1]
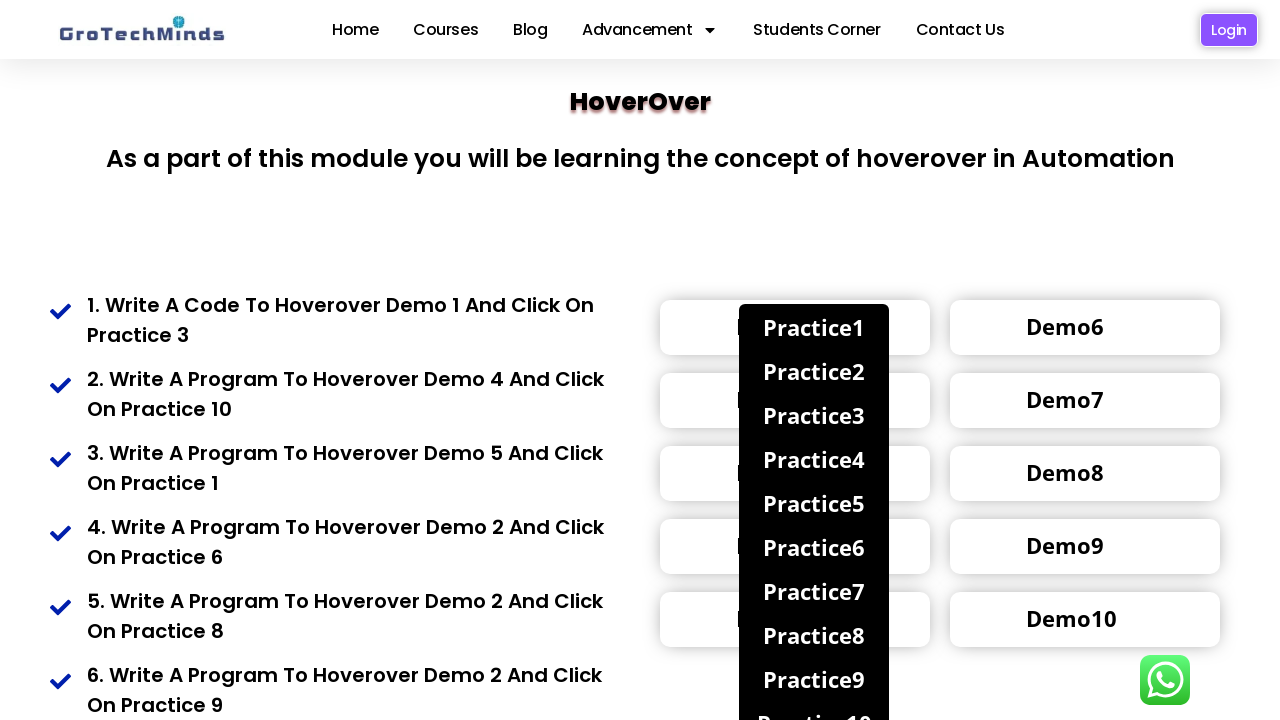

Clicked on Practice 3 link that appeared on hover at (814, 488) on .toolriptext4
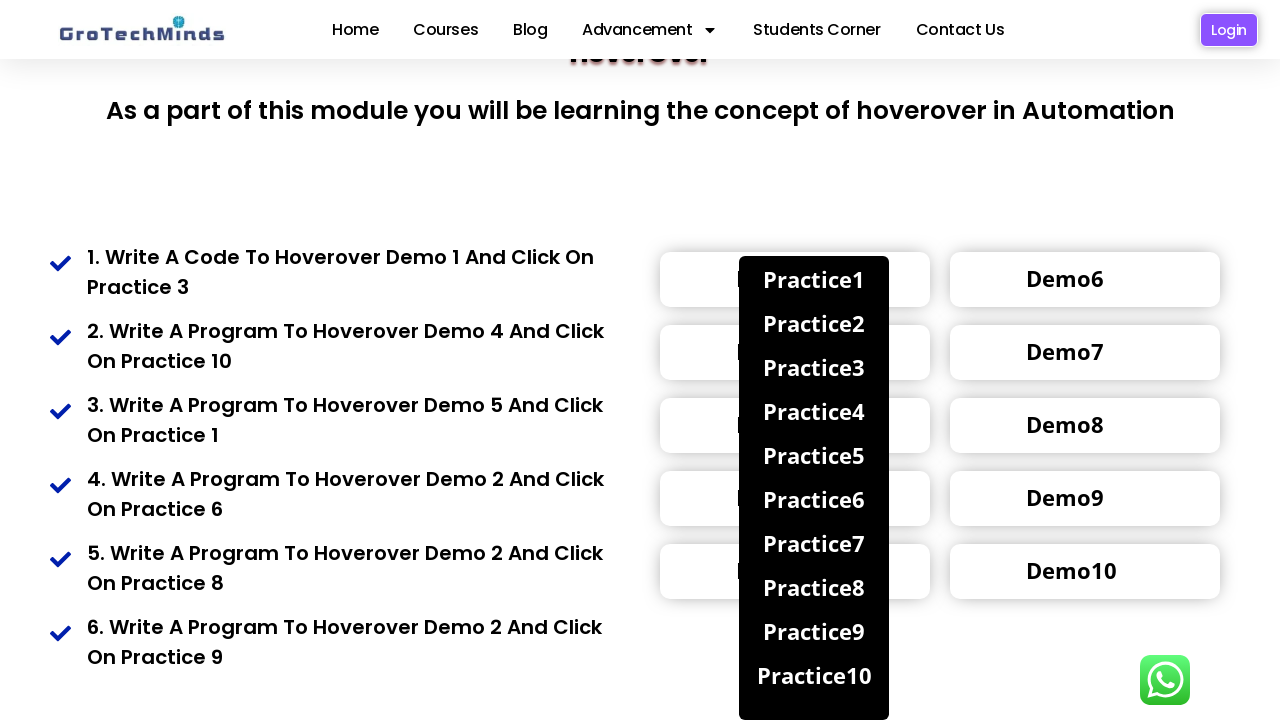

Hovered over Demo 4 element at (775, 265) on xpath=//*[@id='main']/div/div[2]/div/div[2]/div[1]/div[4]/div/div/div/div
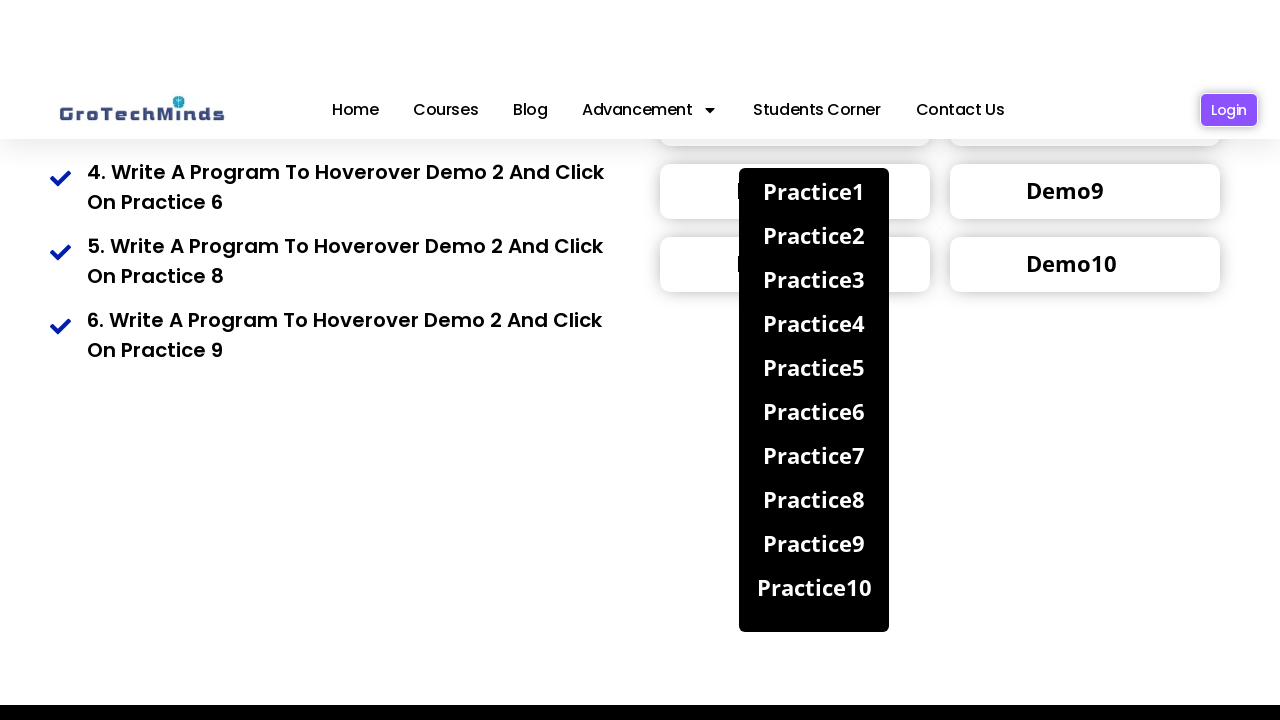

Clicked on Practice 10 link that appeared on hover at (814, 232) on .toolriptext6
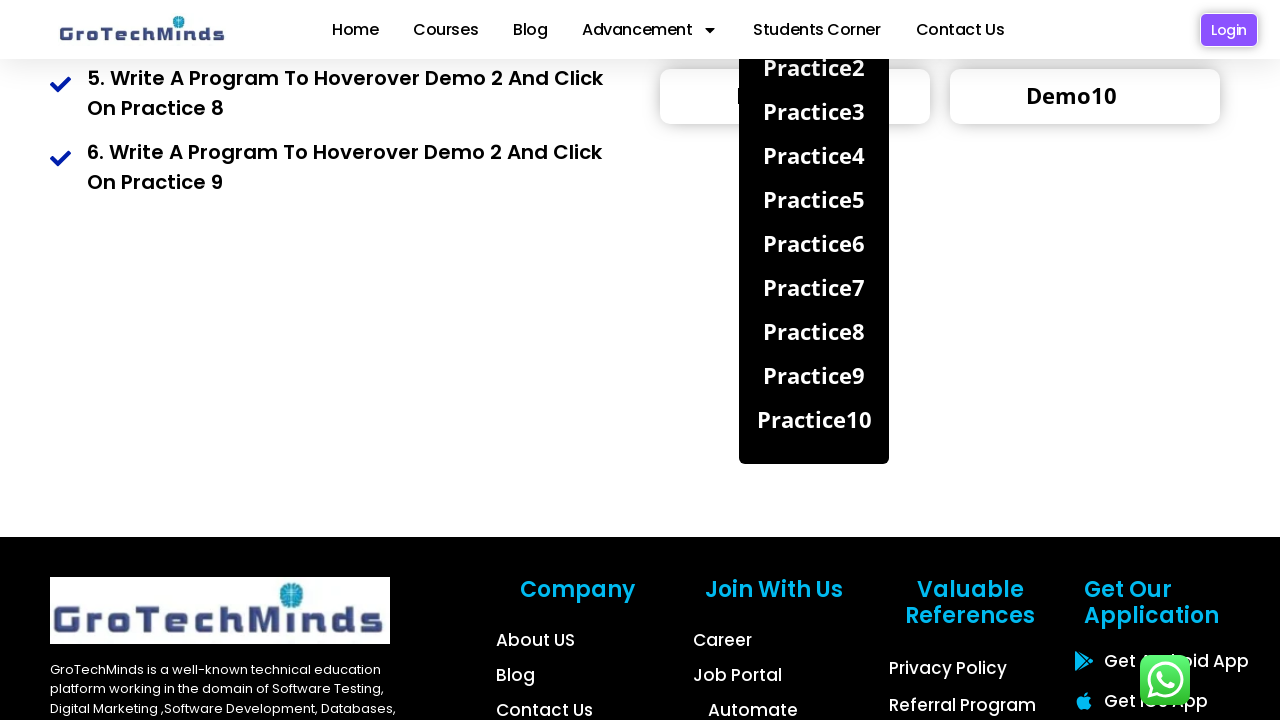

Hovered over Demo 5 element at (833, 376) on xpath=//*[@id='main']/div/div[2]/div/div[2]/div[1]/div[5]/div/div/div
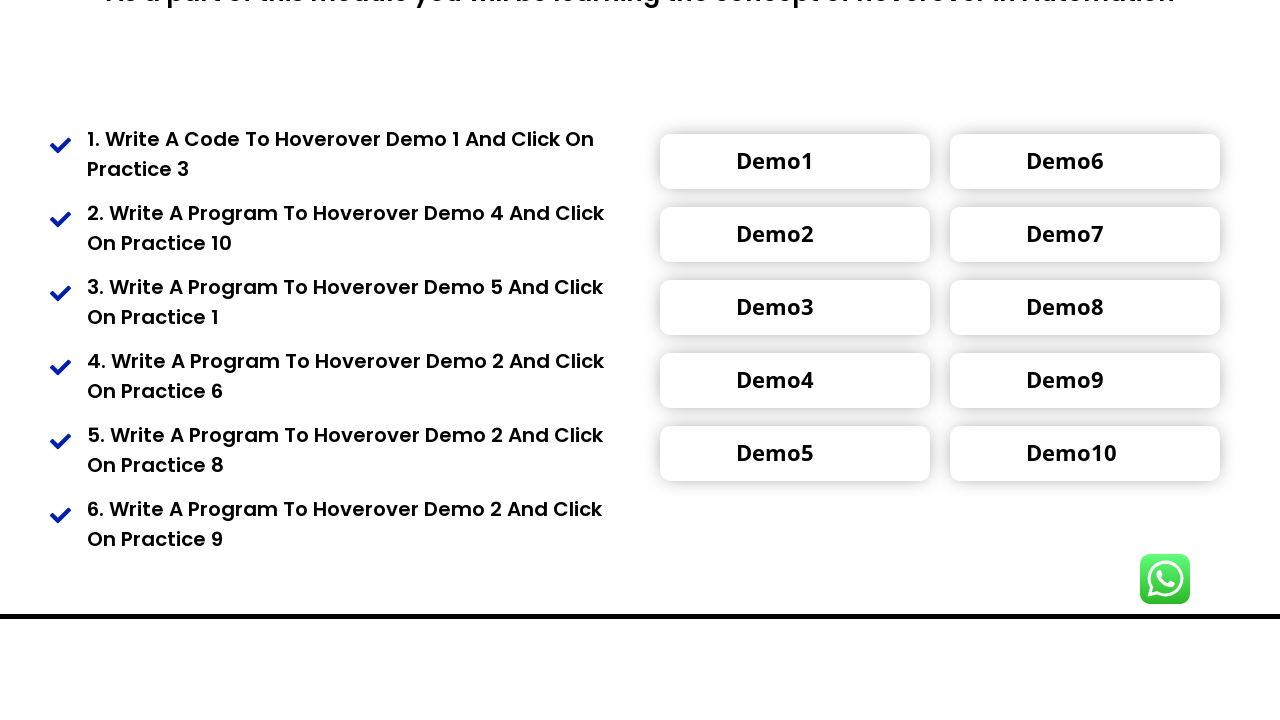

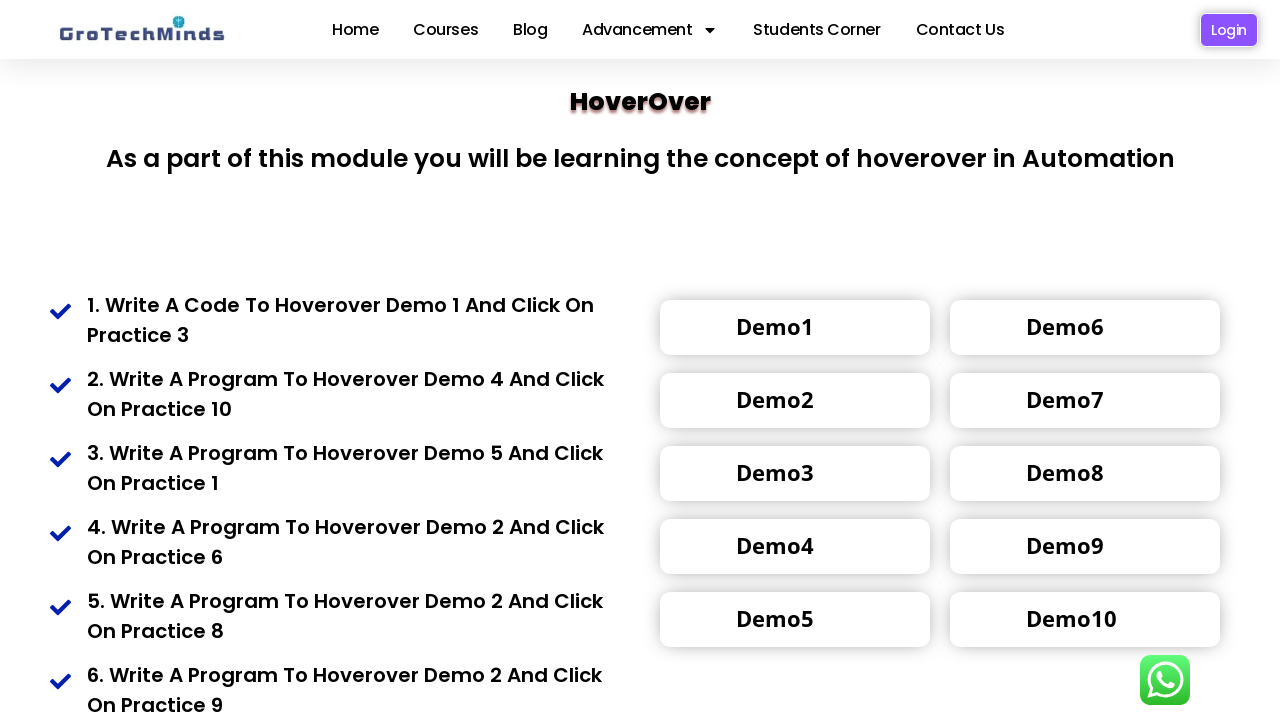